Tests browser navigation methods including navigating to a URL, going back, going forward, and refreshing the page

Starting URL: https://www.selenium.dev

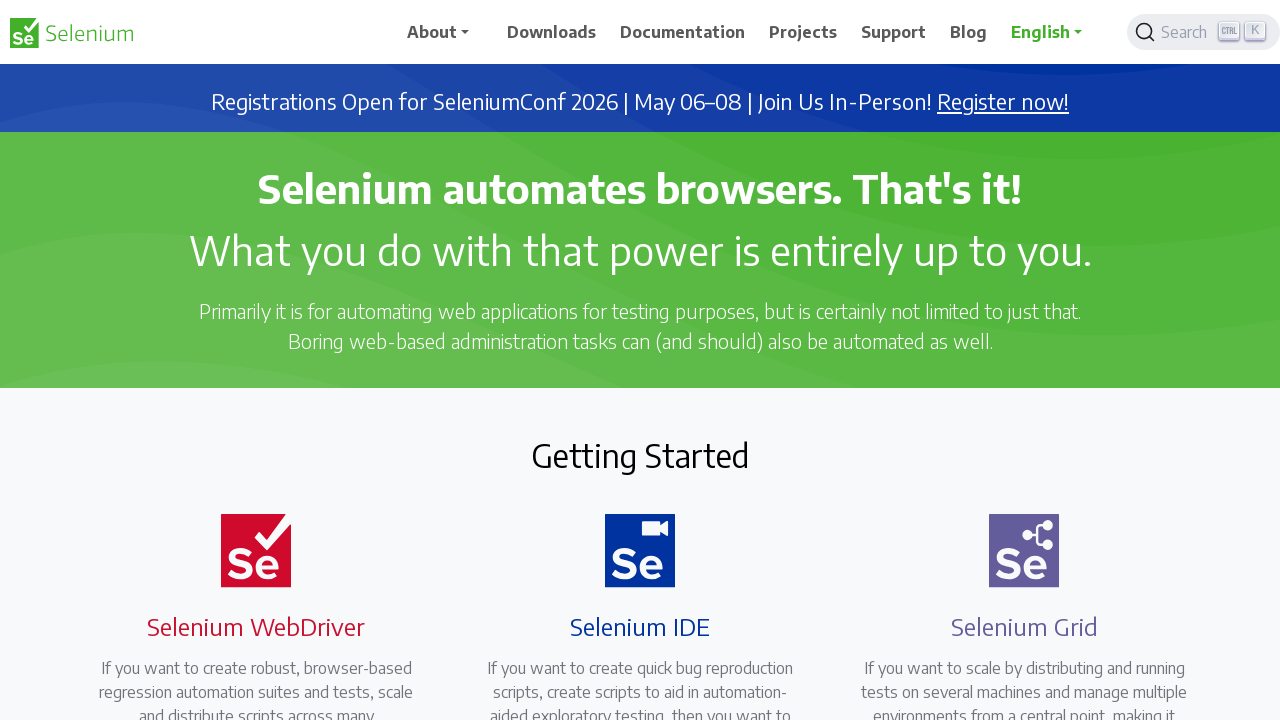

Navigated back to previous page
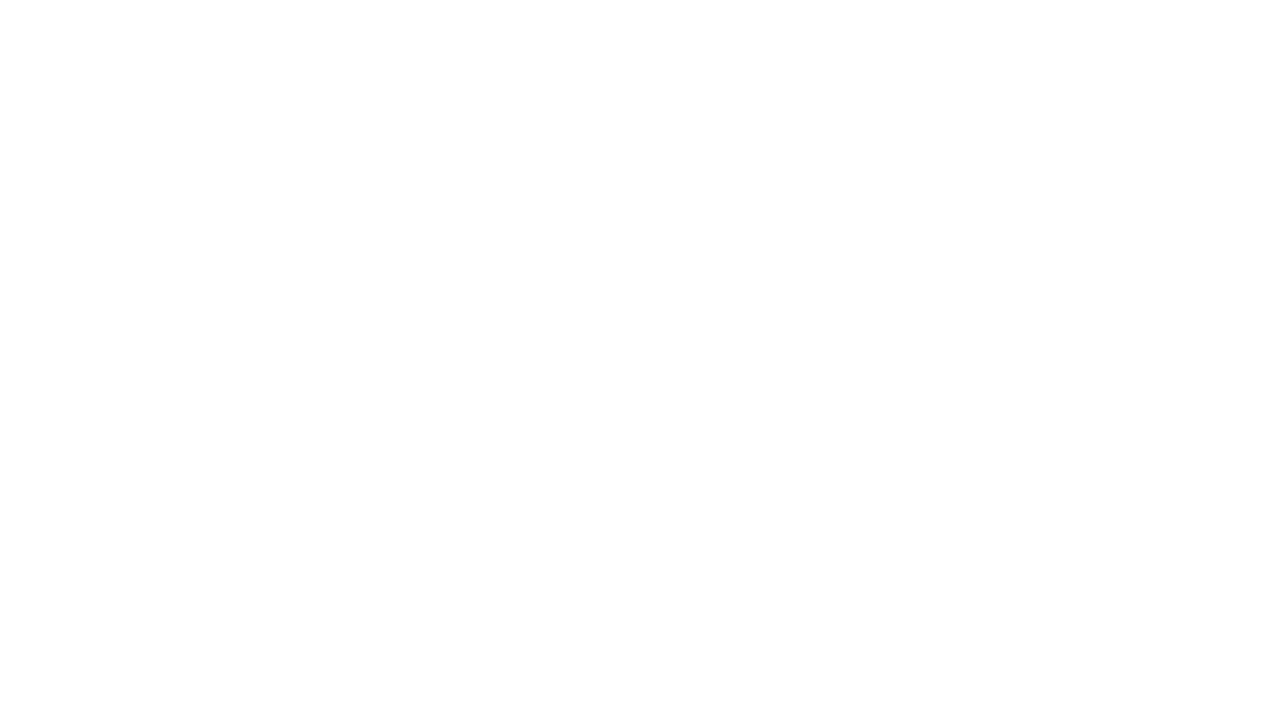

Navigated forward to next page
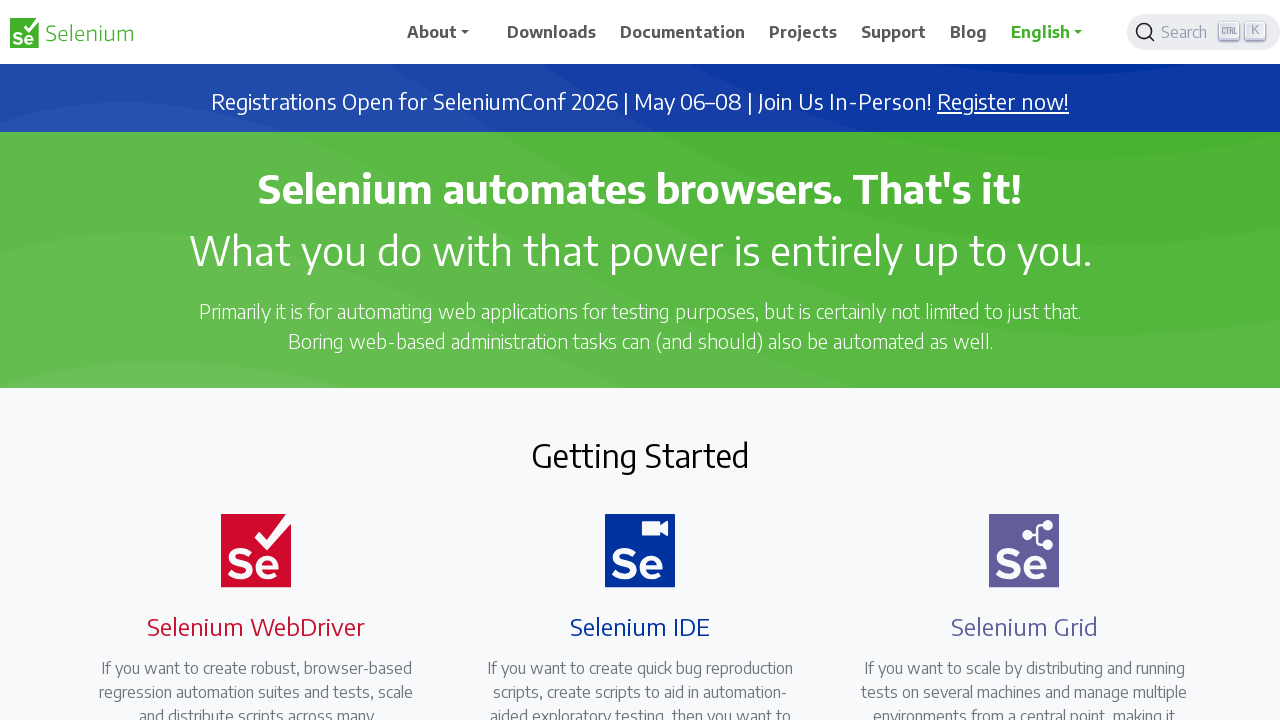

Refreshed the current page
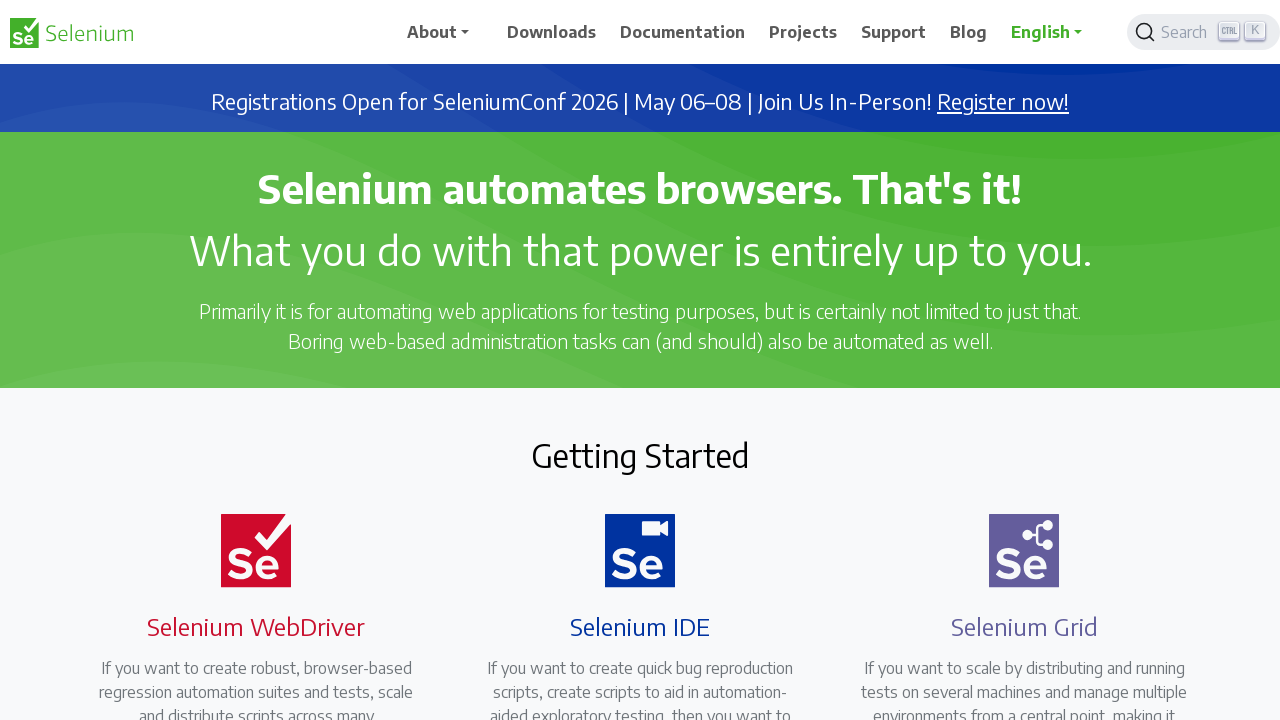

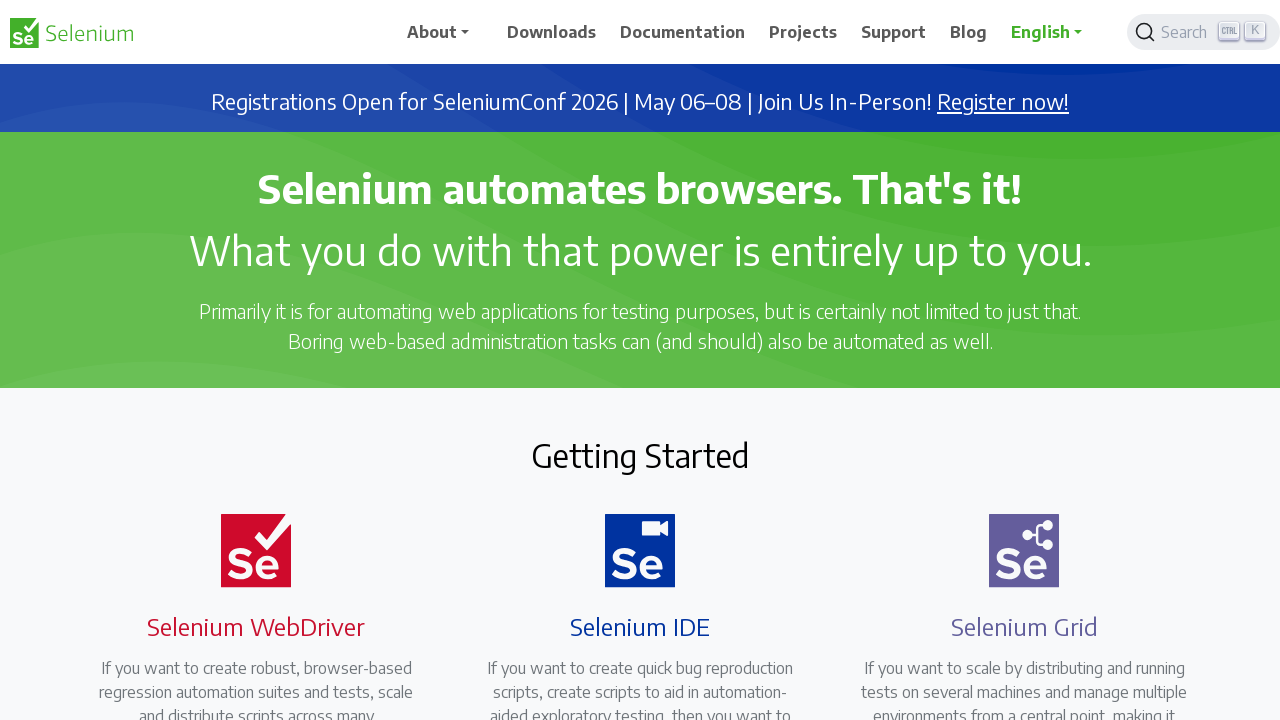